Tests the dark/light mode toggle button by clicking it to switch between modes and verifying the state changes.

Starting URL: https://uaicp.org/

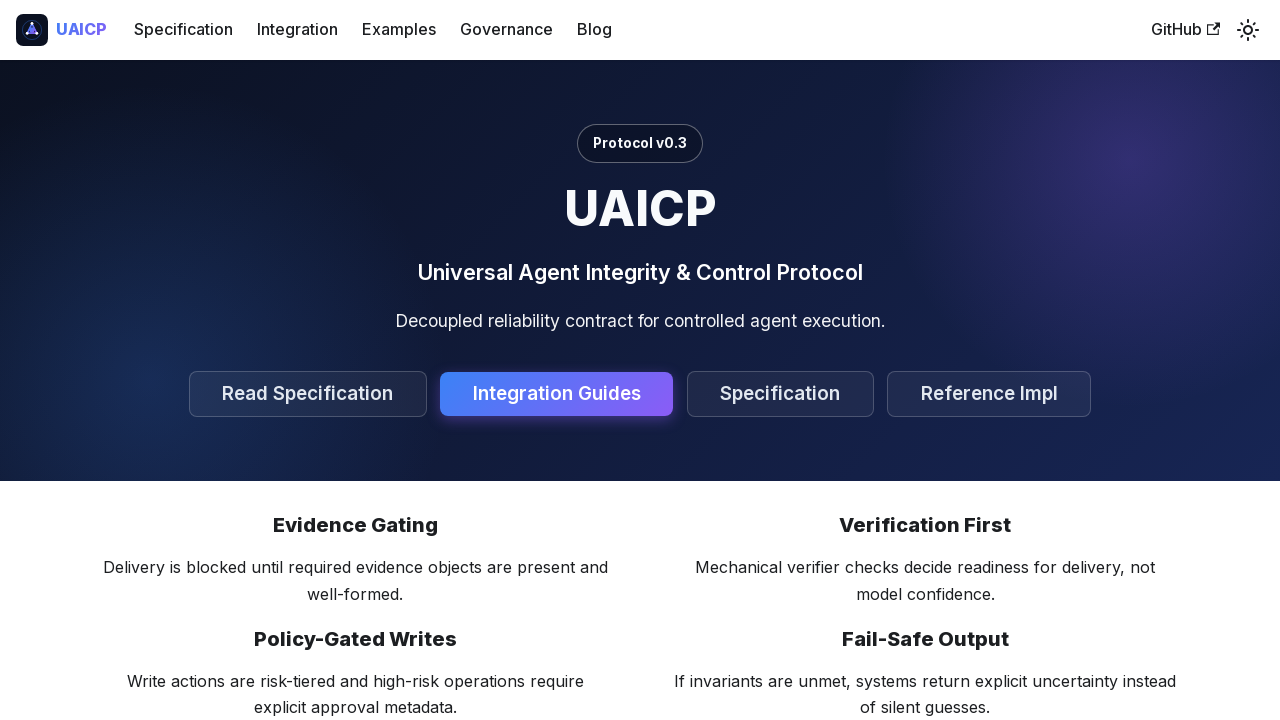

Located dark/light mode toggle button
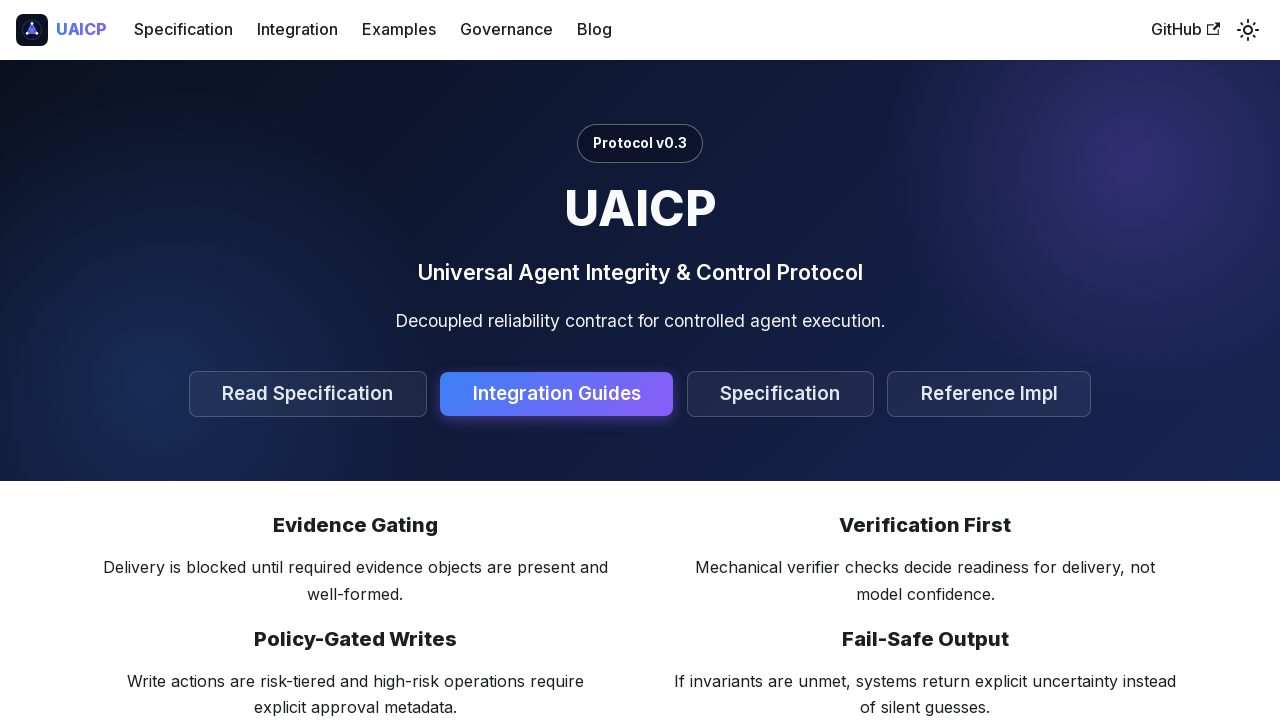

Theme toggle button is visible and ready
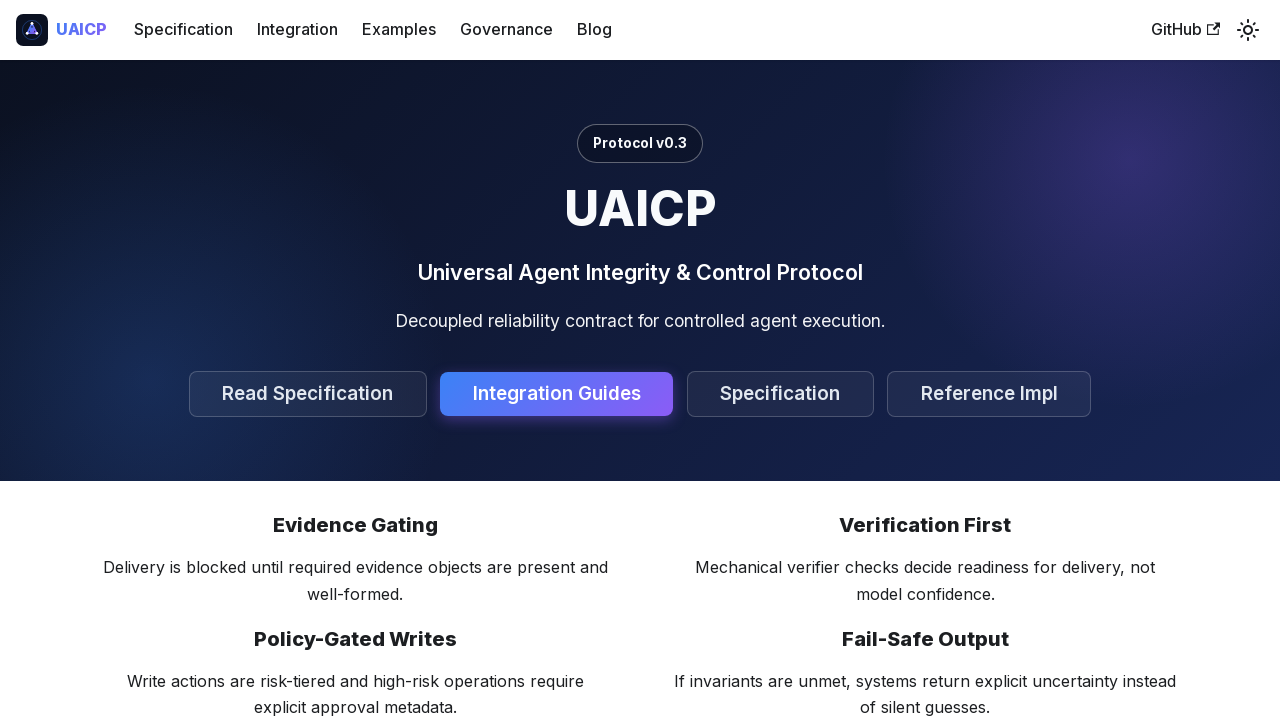

Clicked theme toggle to switch to dark mode at (1248, 30) on button[aria-label*='dark and light mode']
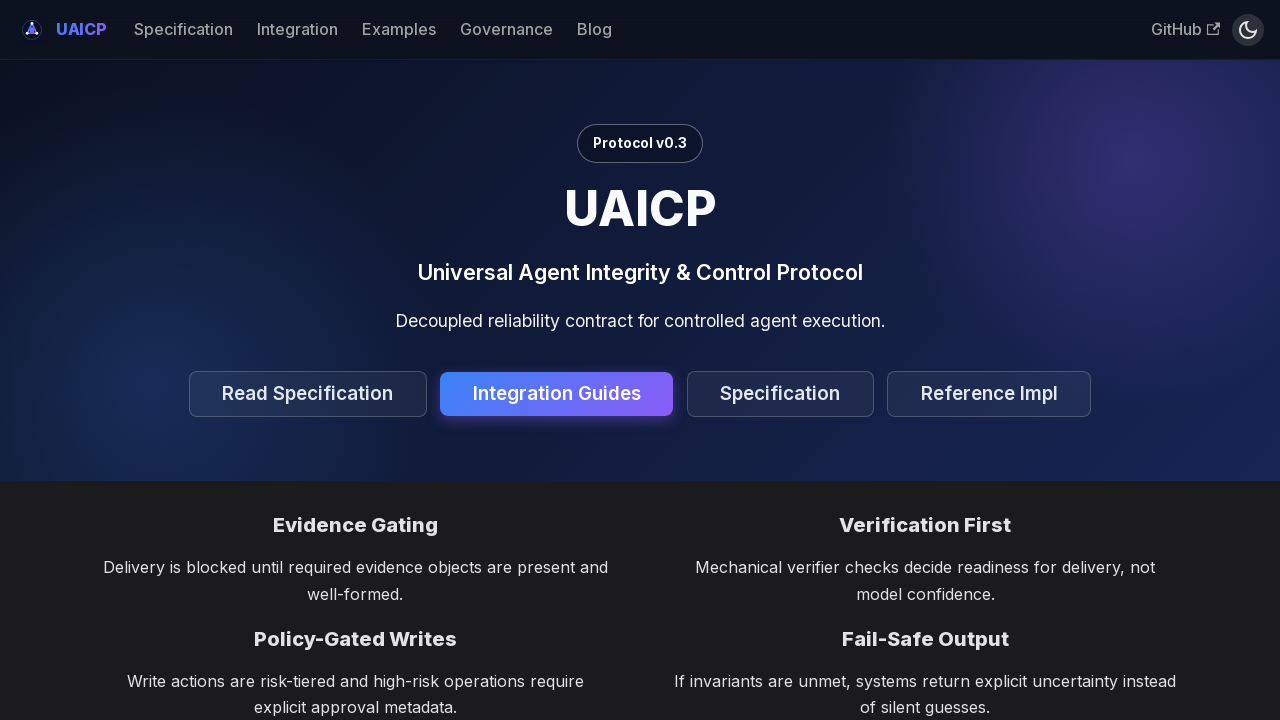

Waited for dark mode to be applied
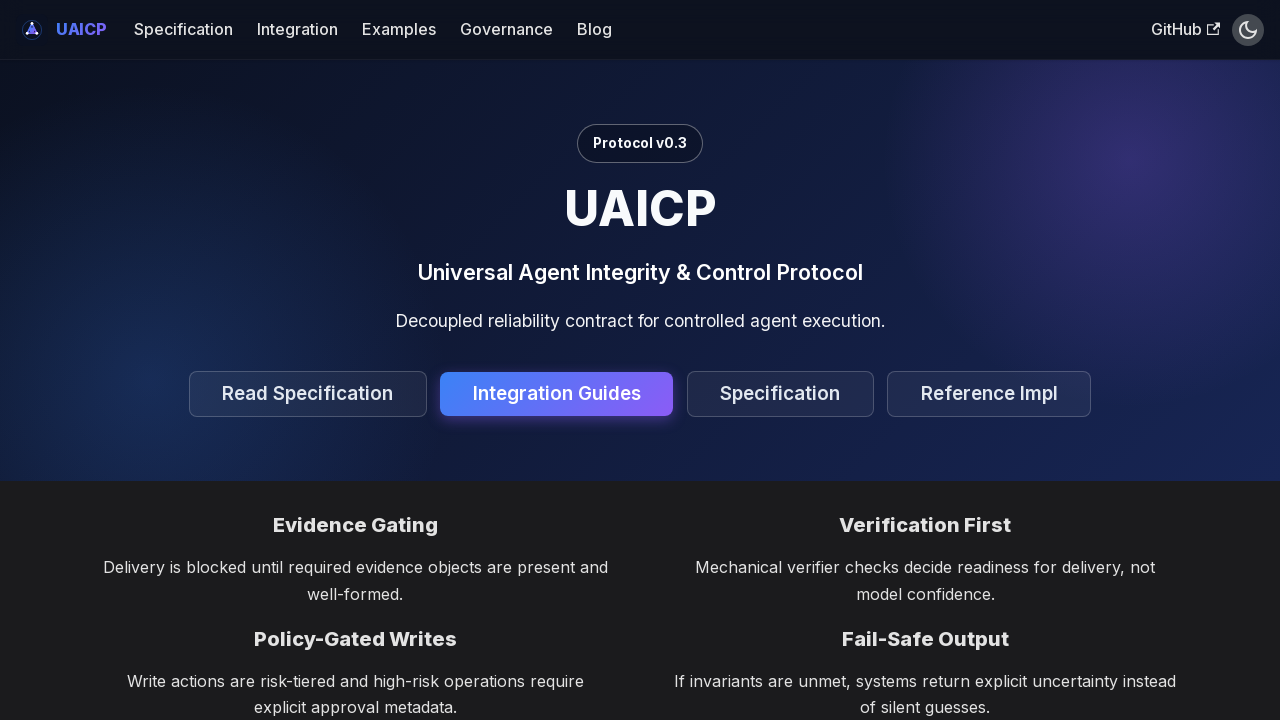

Clicked theme toggle to switch back to light mode at (1248, 30) on button[aria-label*='dark and light mode']
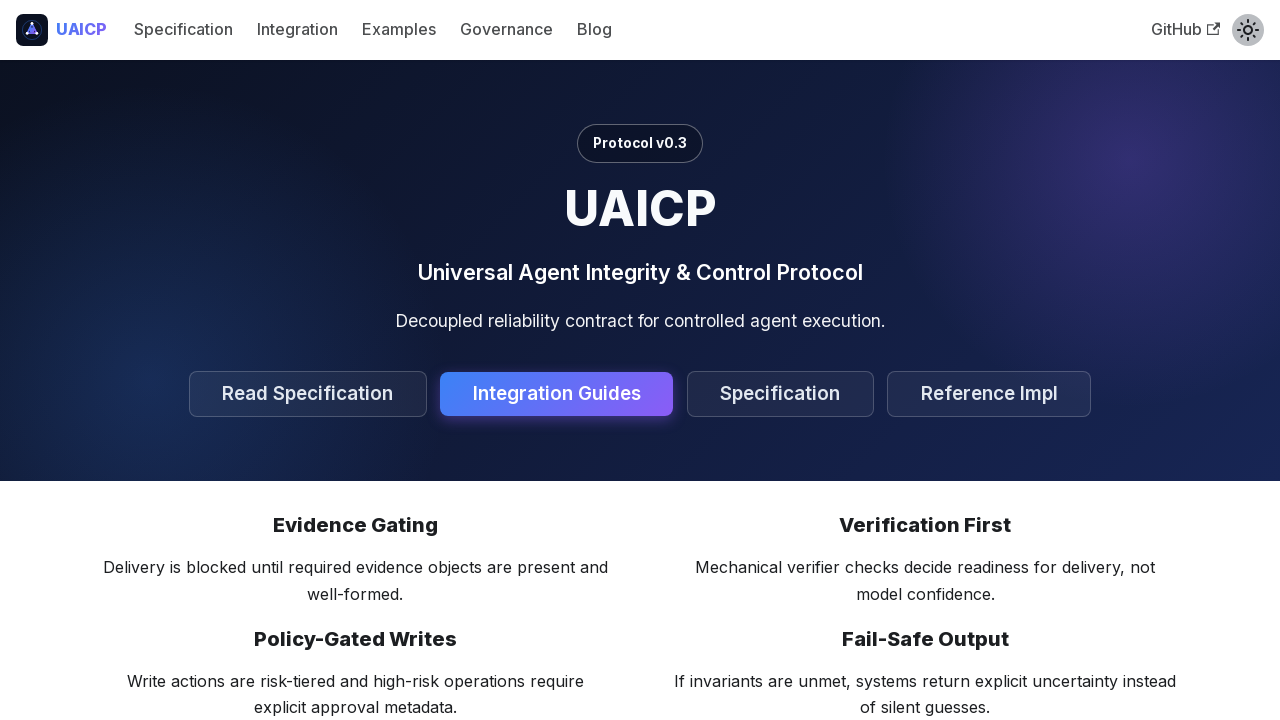

Waited for light mode to be applied
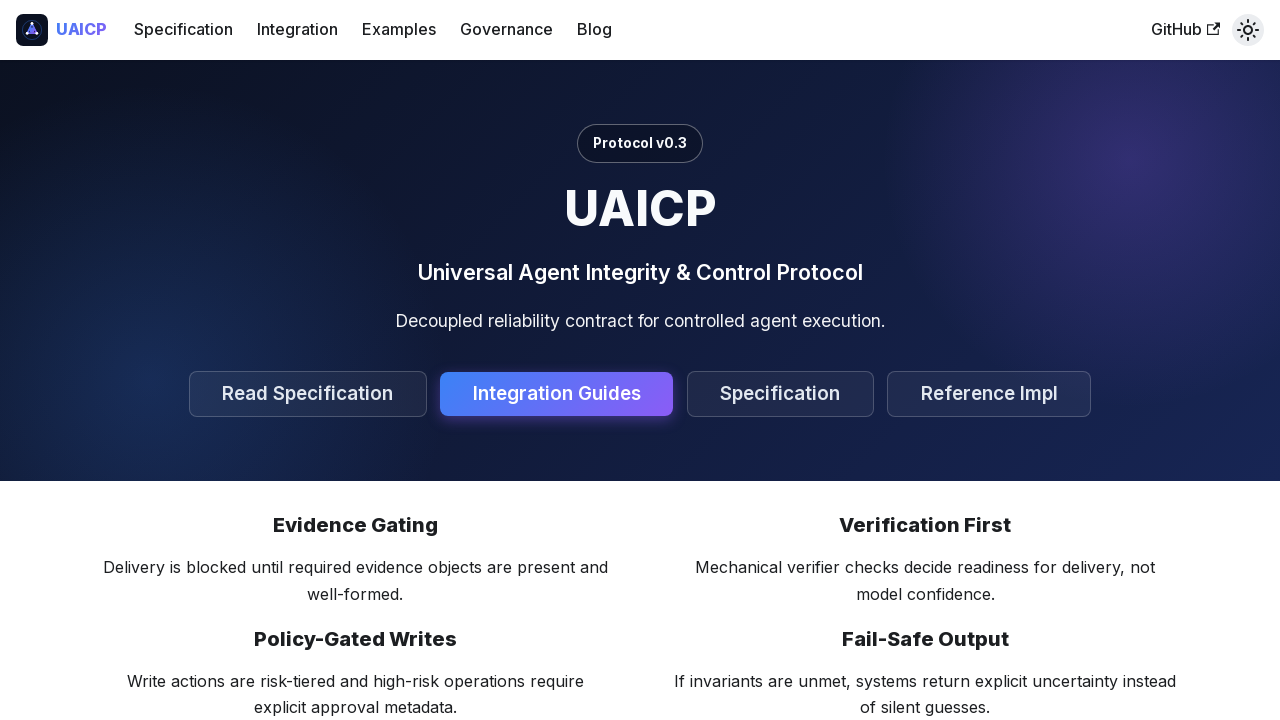

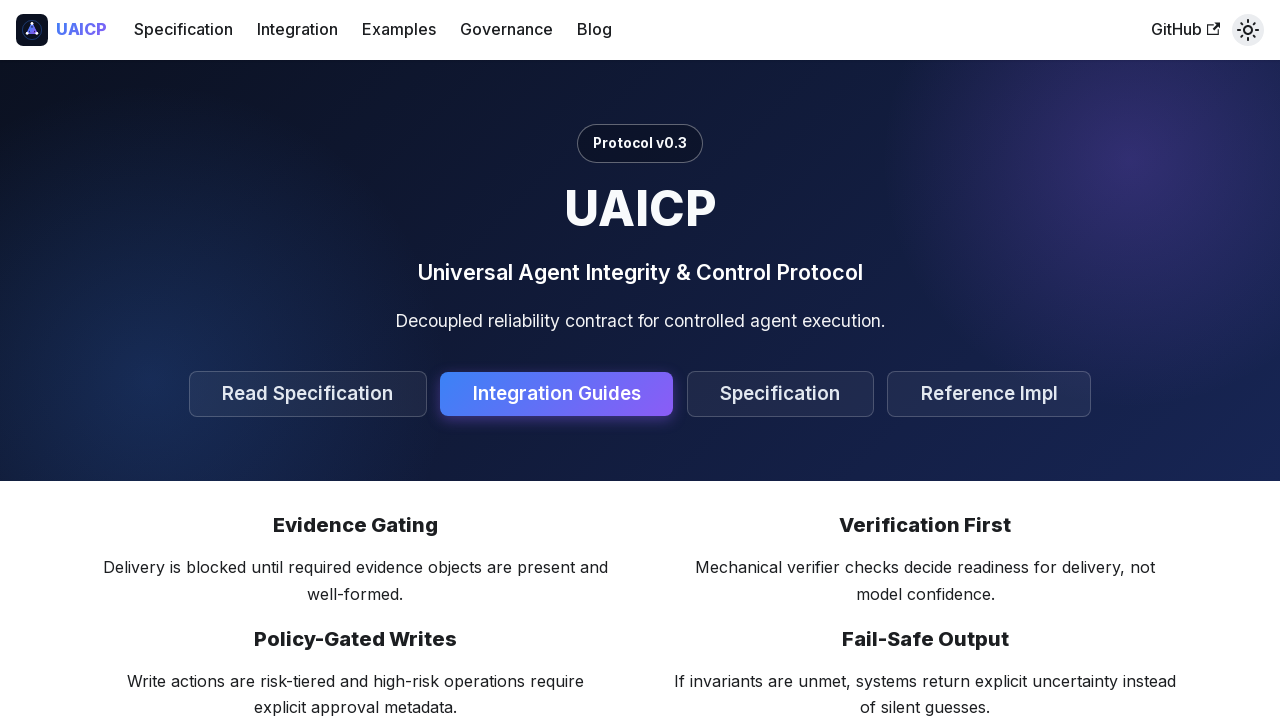